Tests a basic calculator web application by entering two numbers, selecting an arithmetic operation, clicking calculate, and verifying the result is displayed correctly.

Starting URL: https://testsheepnz.github.io/BasicCalculator.html

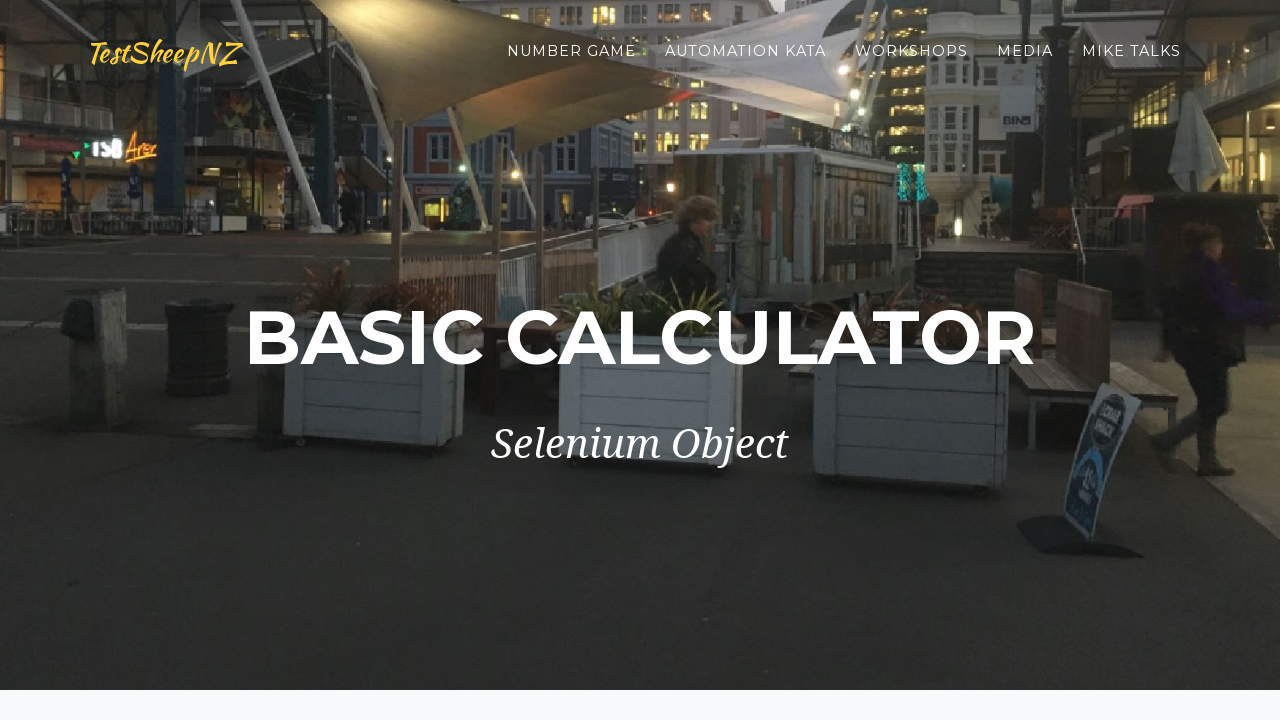

Selected 'Prototype' build version from dropdown on #selectBuild
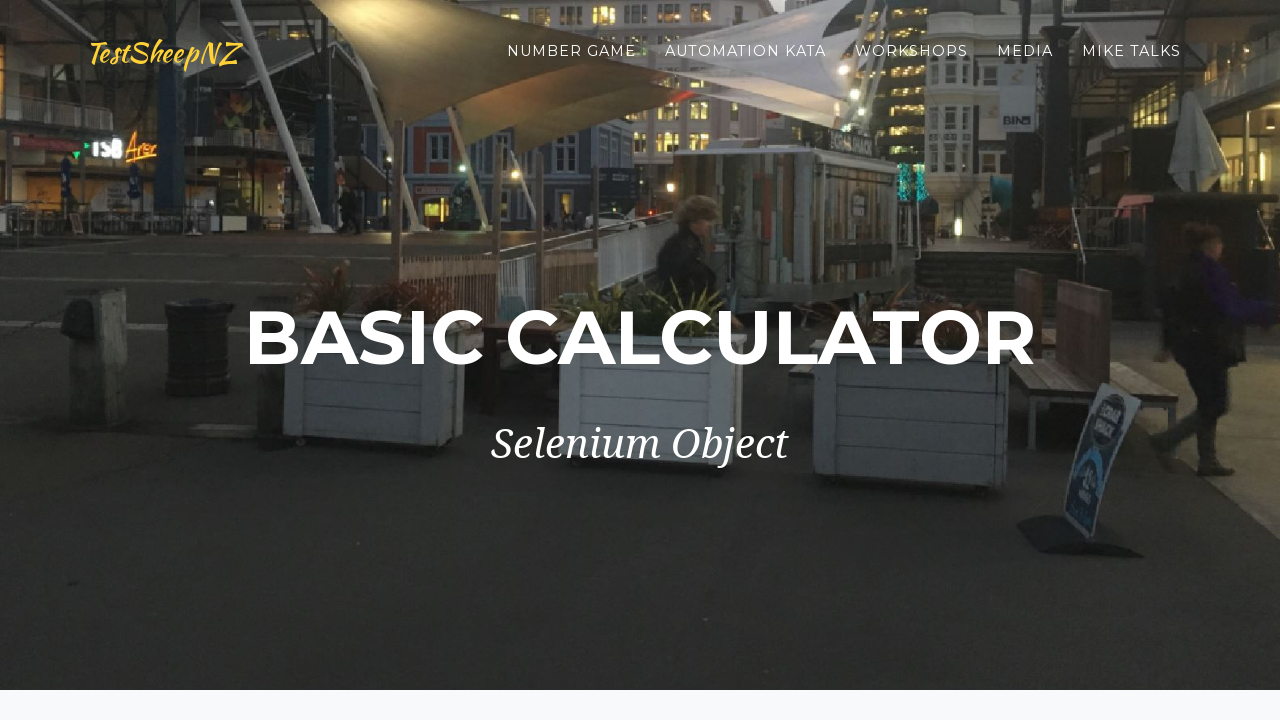

Entered first number '15' in number1Field on #number1Field
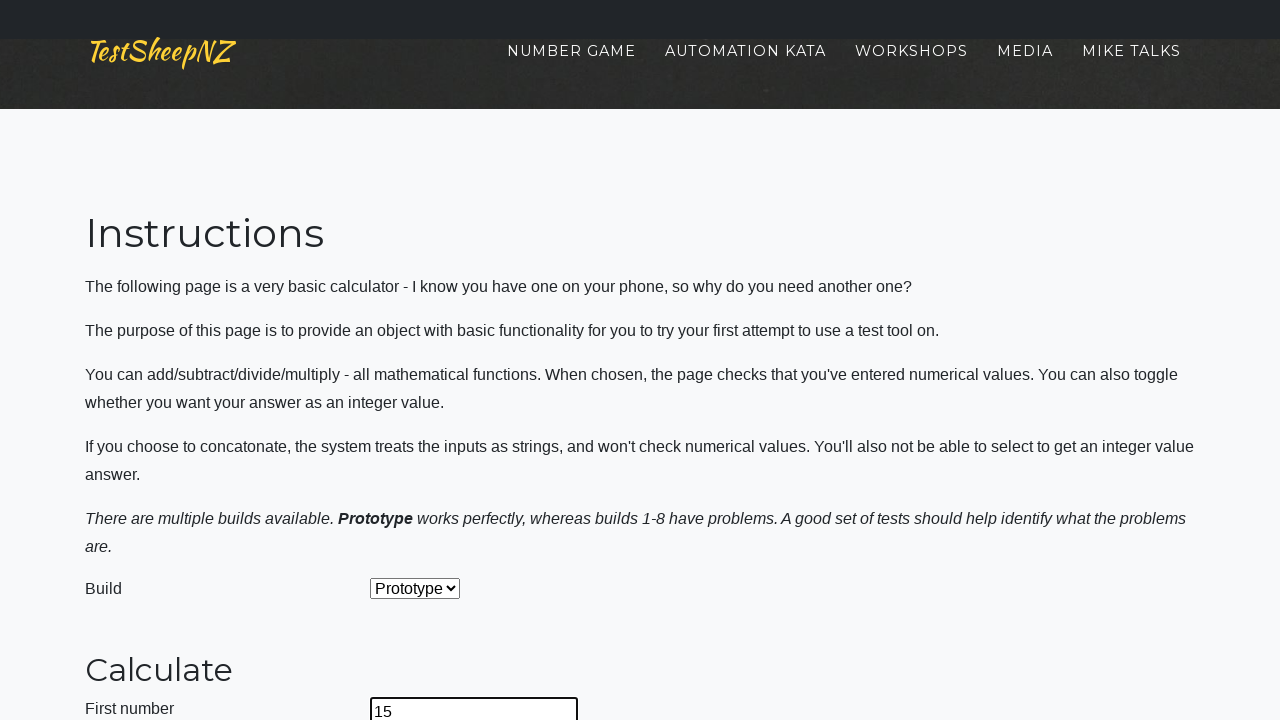

Entered second number '7' in number2Field on #number2Field
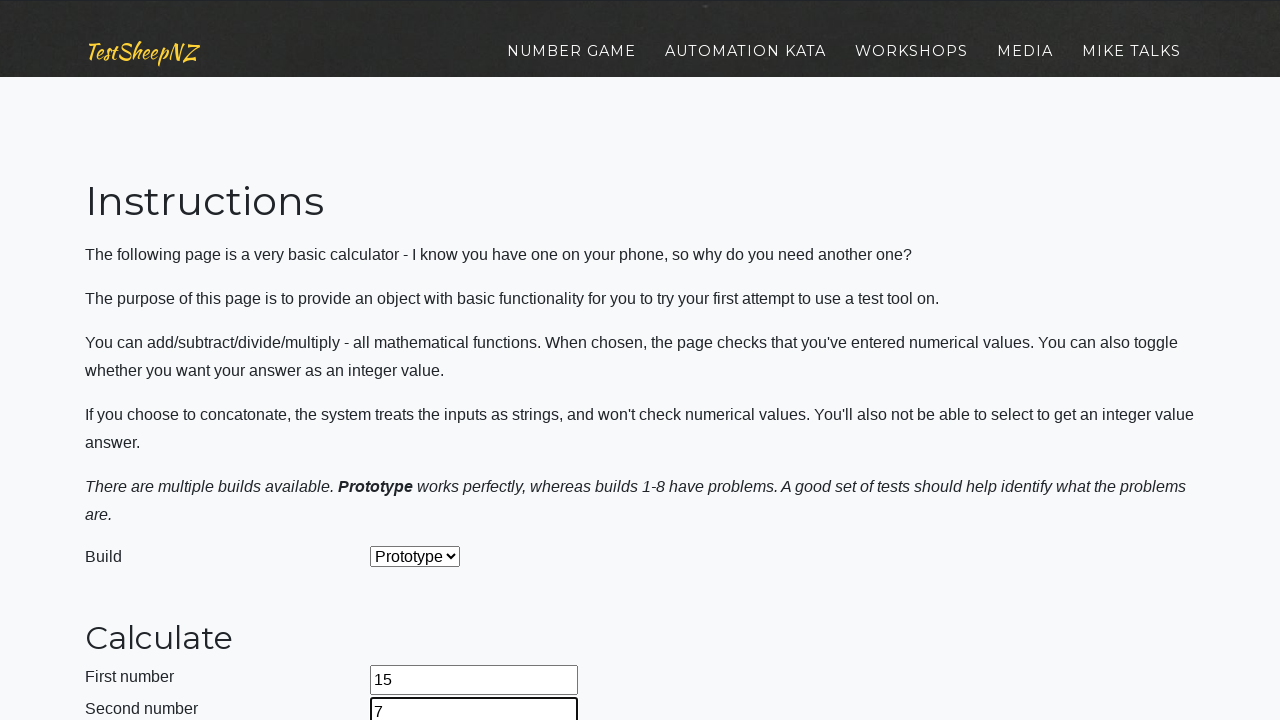

Selected 'Add' operation from dropdown on #selectOperationDropdown
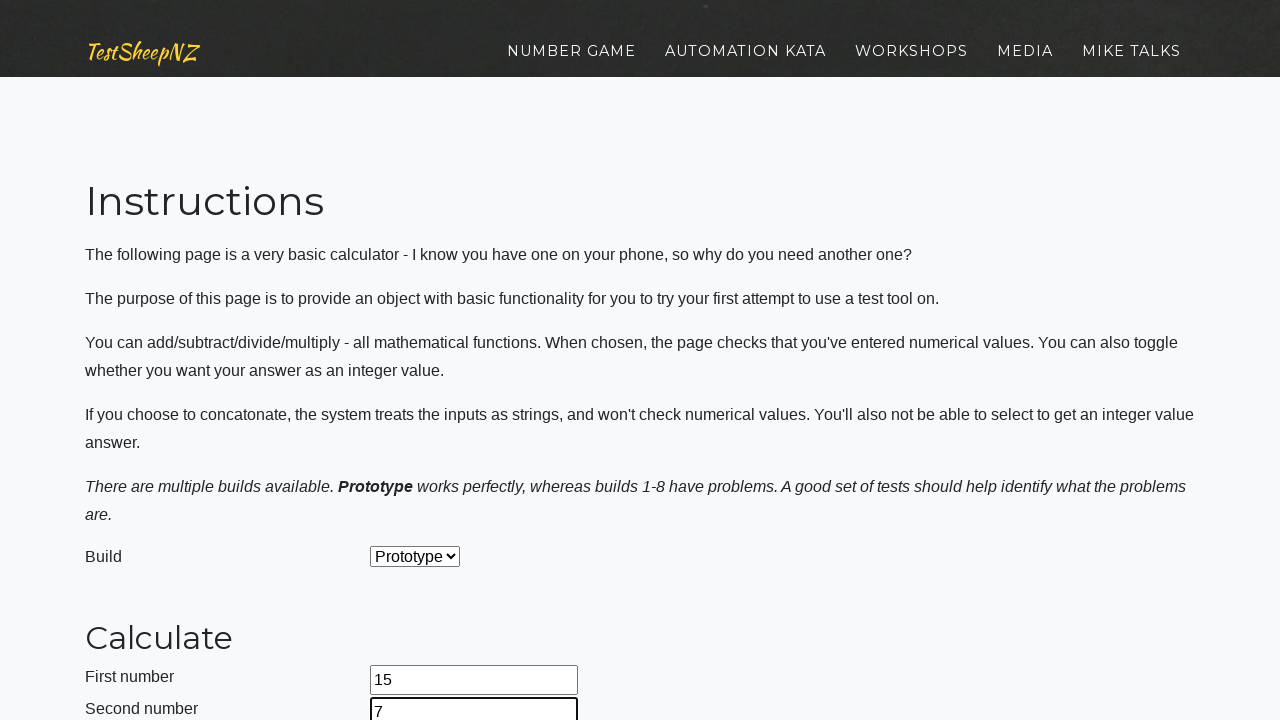

Clicked Calculate button to perform calculation at (422, 361) on #calculateButton
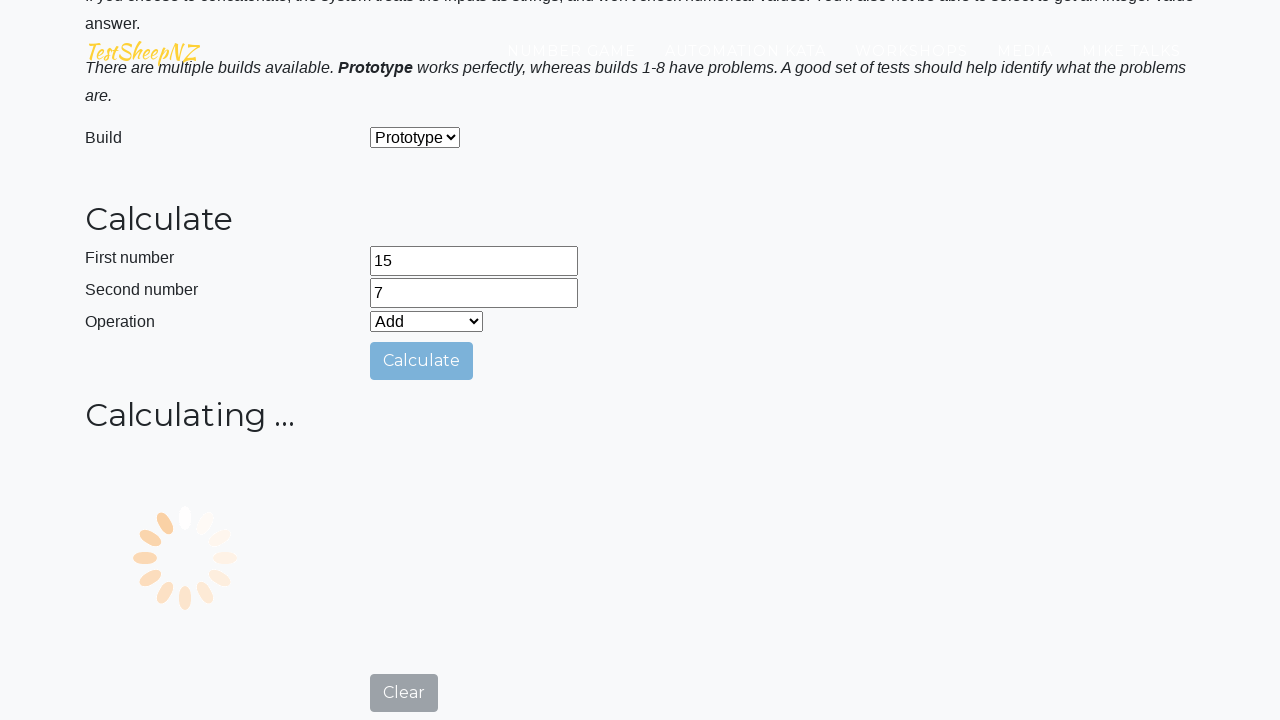

Calculation completed and loading indicator disappeared
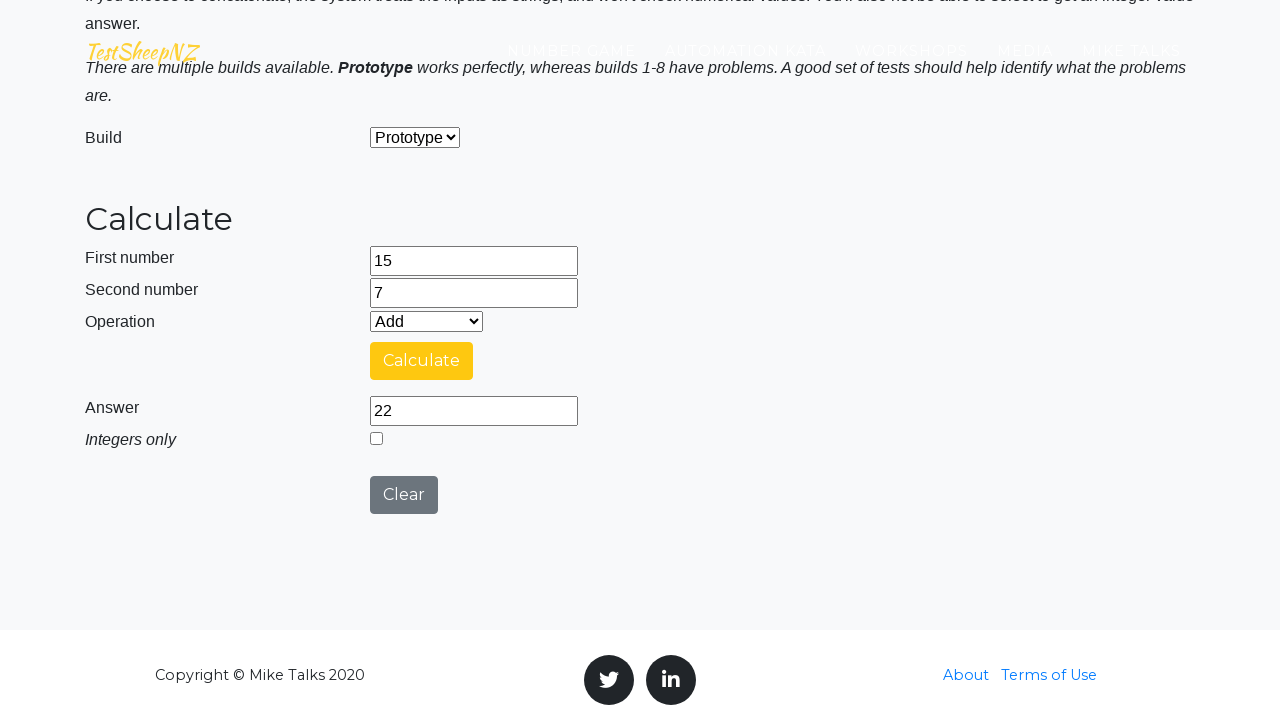

Answer field is displayed with calculation result
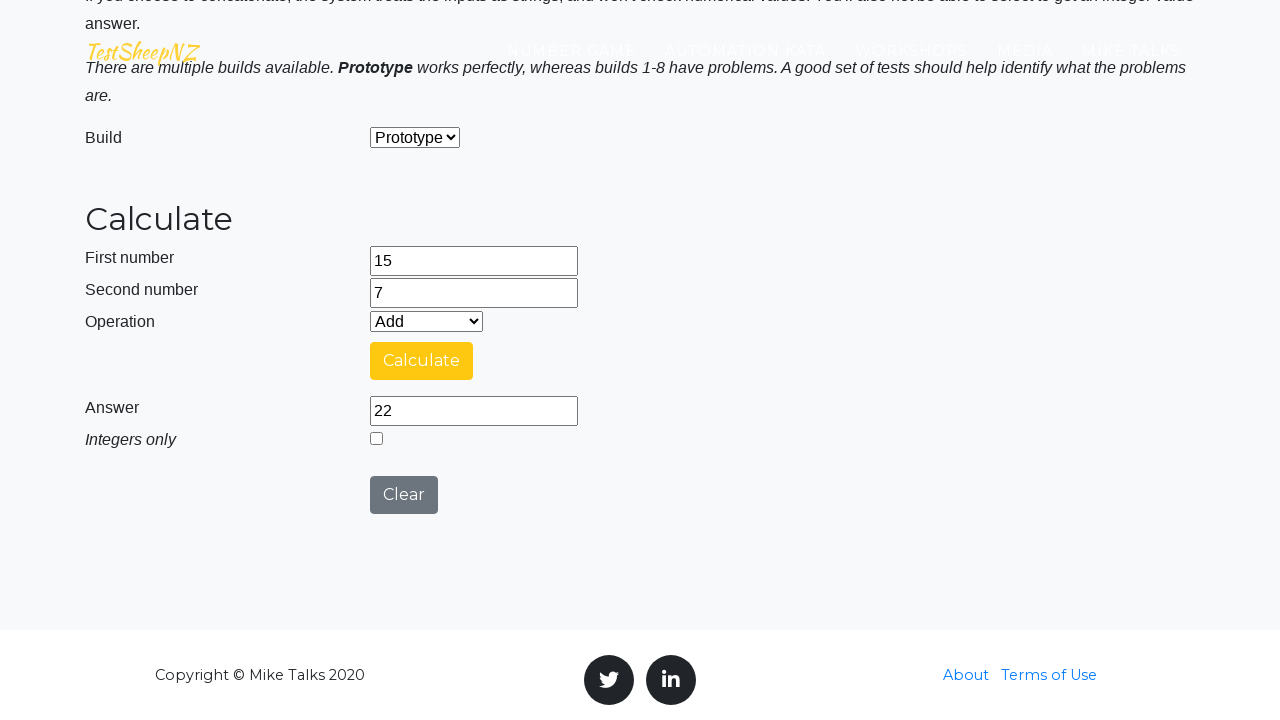

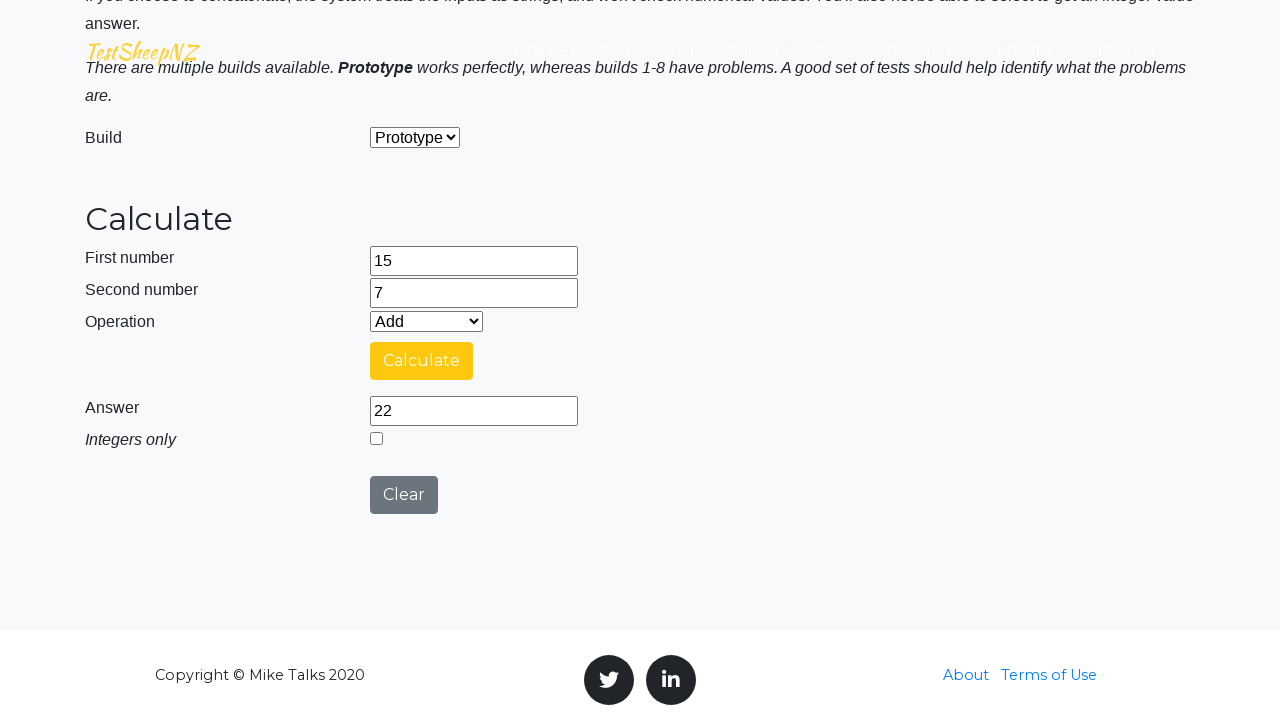